Tests that a purchase fails when the total cart amount exceeds the available credit limit. Adds three products to the cart, navigates to checkout, attempts to finalize the purchase, and verifies the error message is displayed.

Starting URL: https://enviopack-challenge-frontend-leotardi.netlify.app/

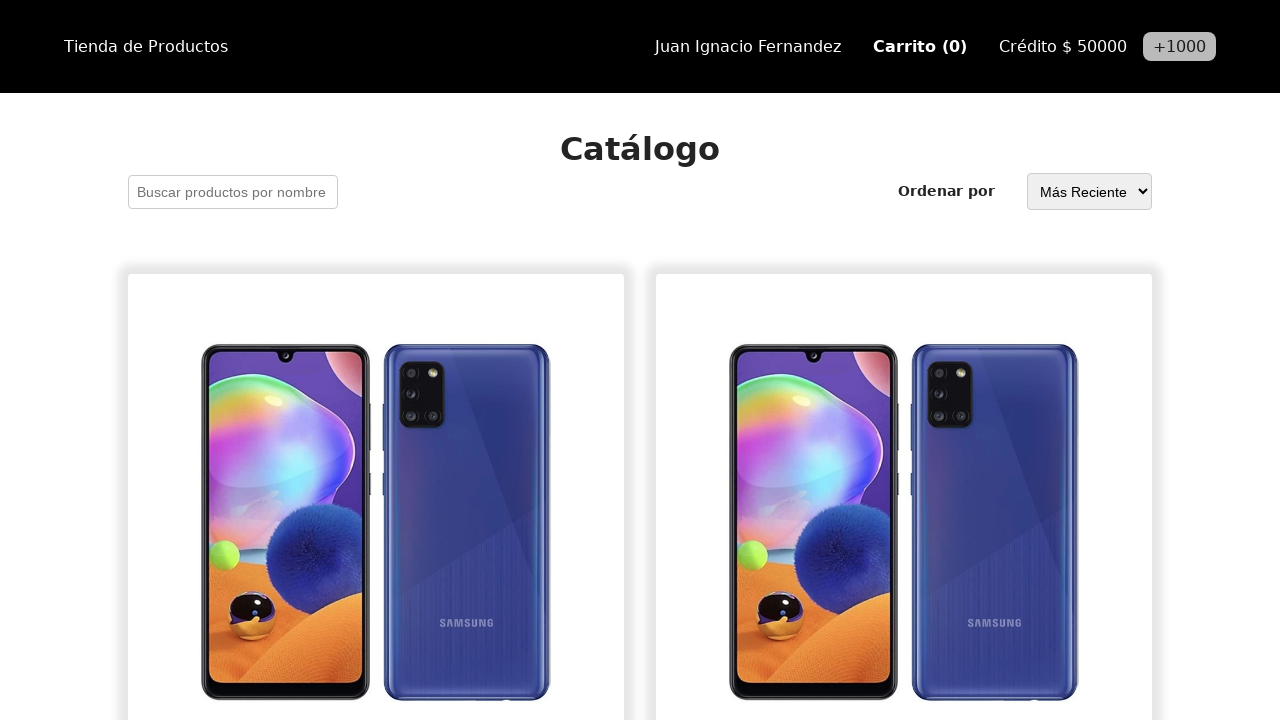

Waited for heading element to load
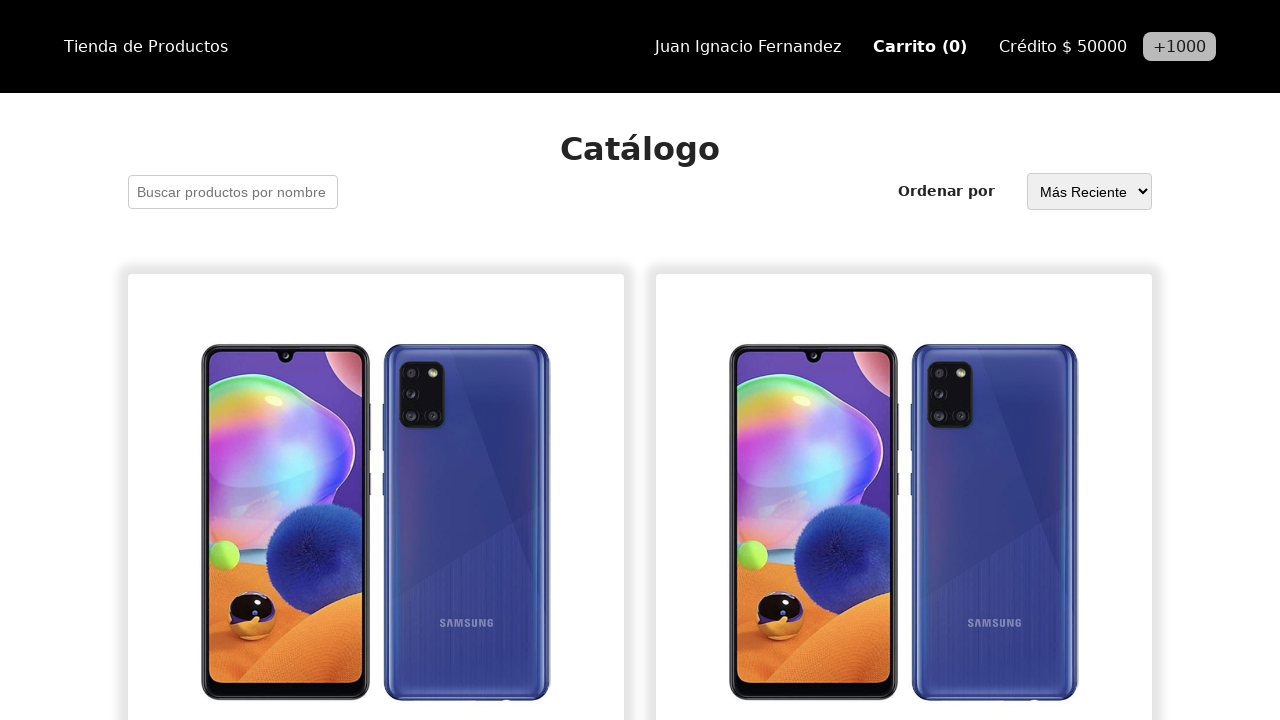

Waited for loading indicator to disappear and catalog to become available
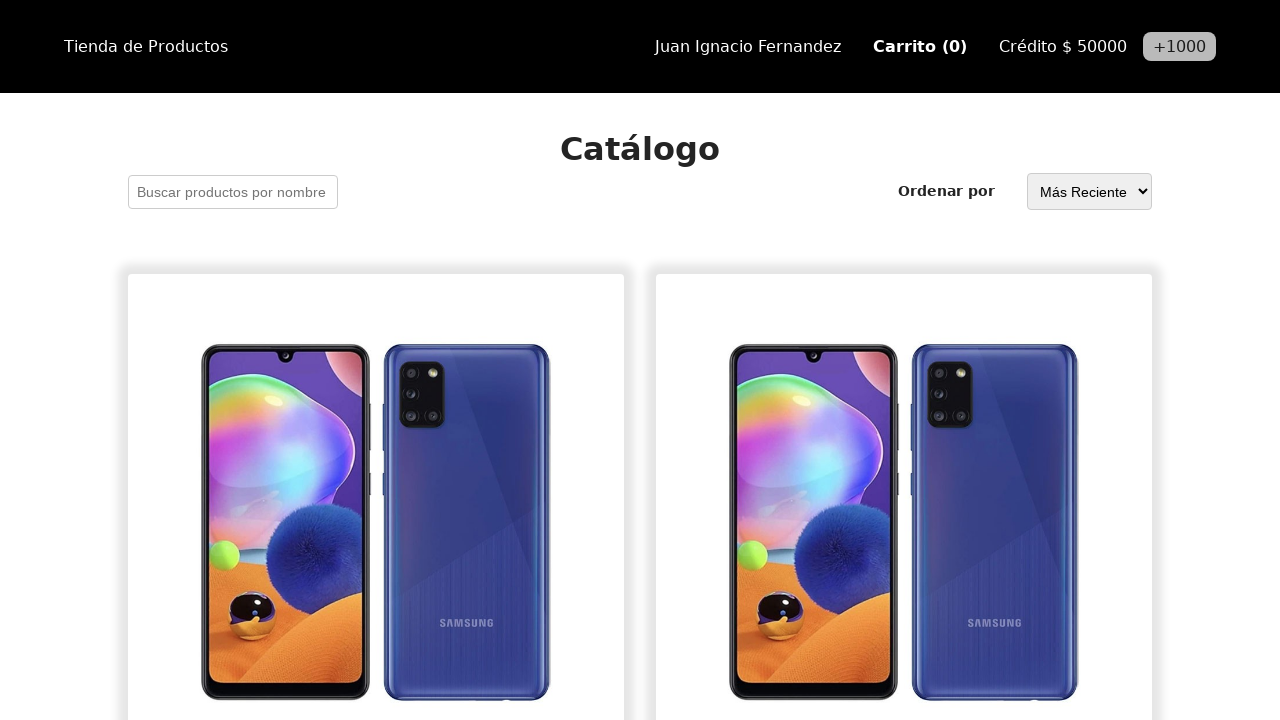

Added first product (Celular Motorola E7 32 GB Gris) to cart at (376, 360) on internal:role=listitem >> internal:has-text="Celular Motorola E7 32 GB"i >> inte
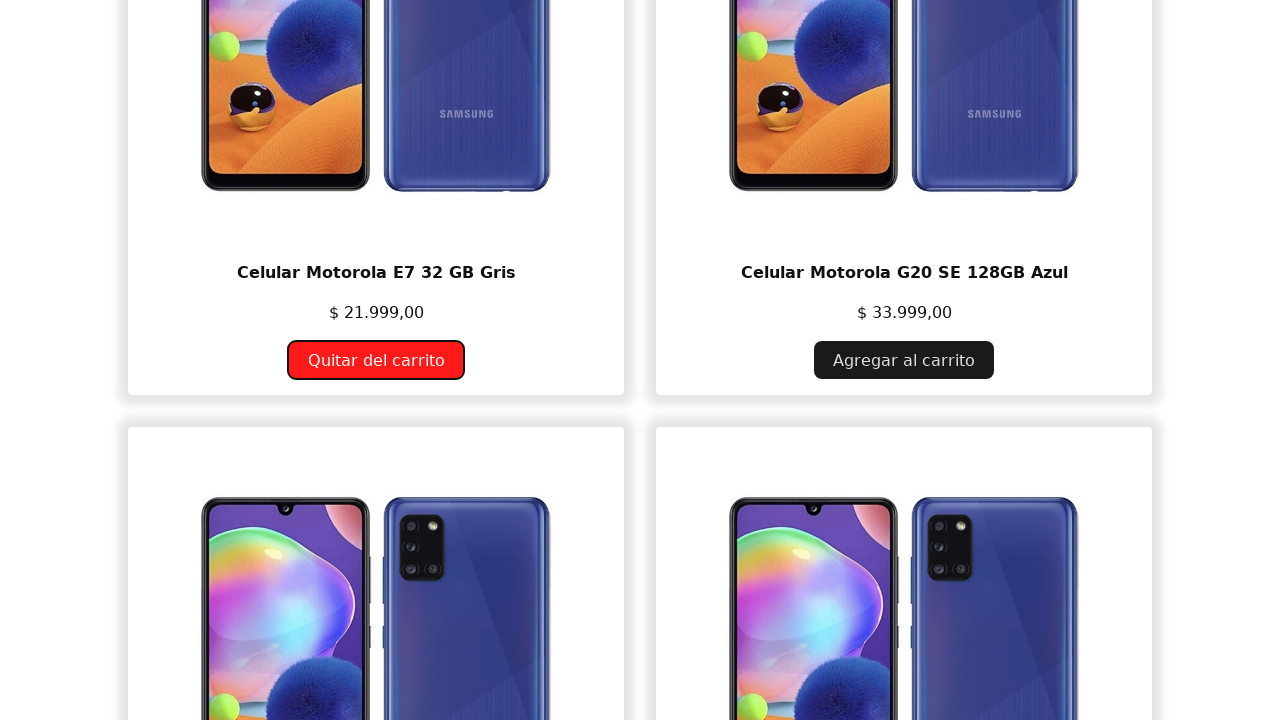

Verified cart updated to show 1 item
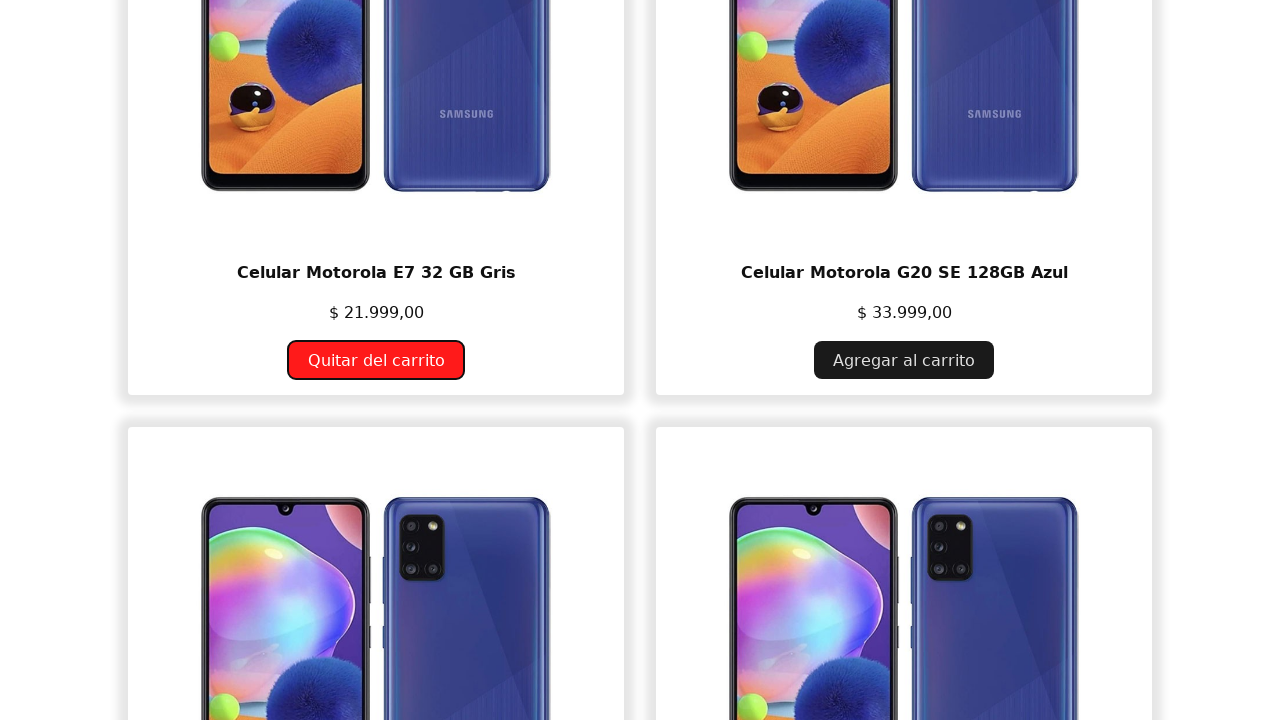

Added second product (Celular LG K51s 64 GB Titanium) to cart at (904, 360) on internal:role=listitem >> internal:has-text="Celular LG K51s 64 GB Titanium"i >>
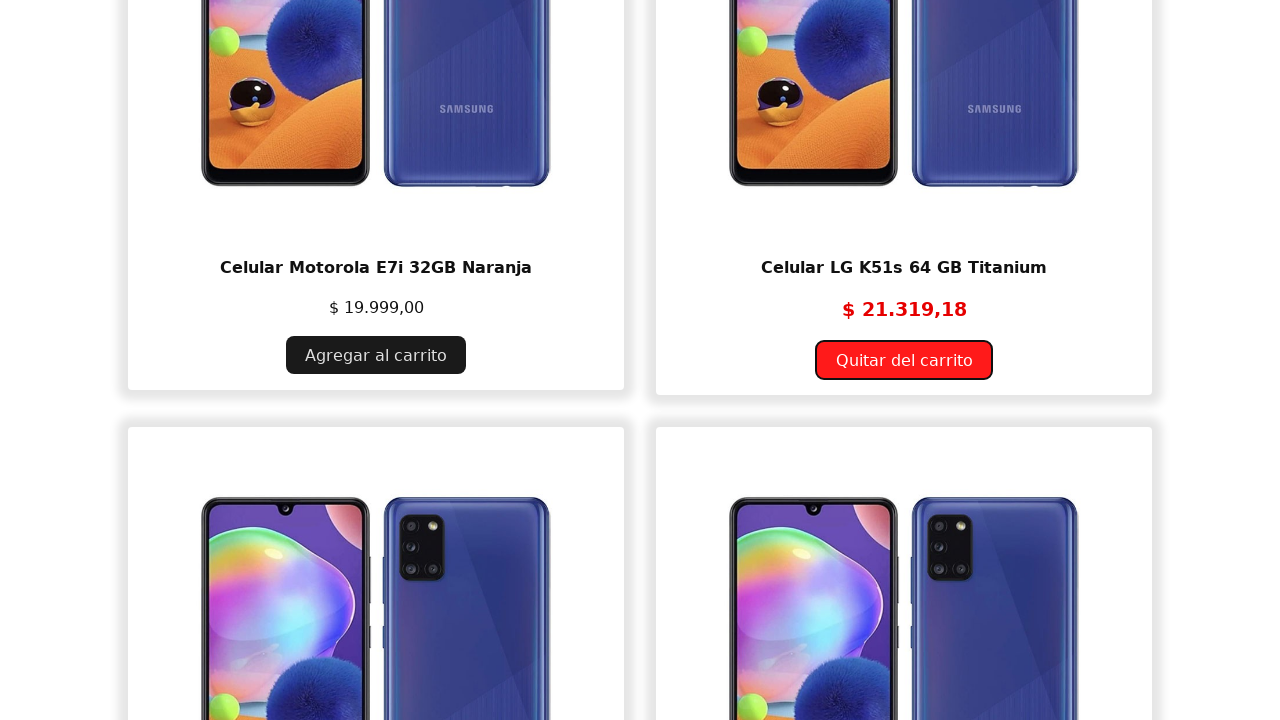

Verified cart updated to show 2 items
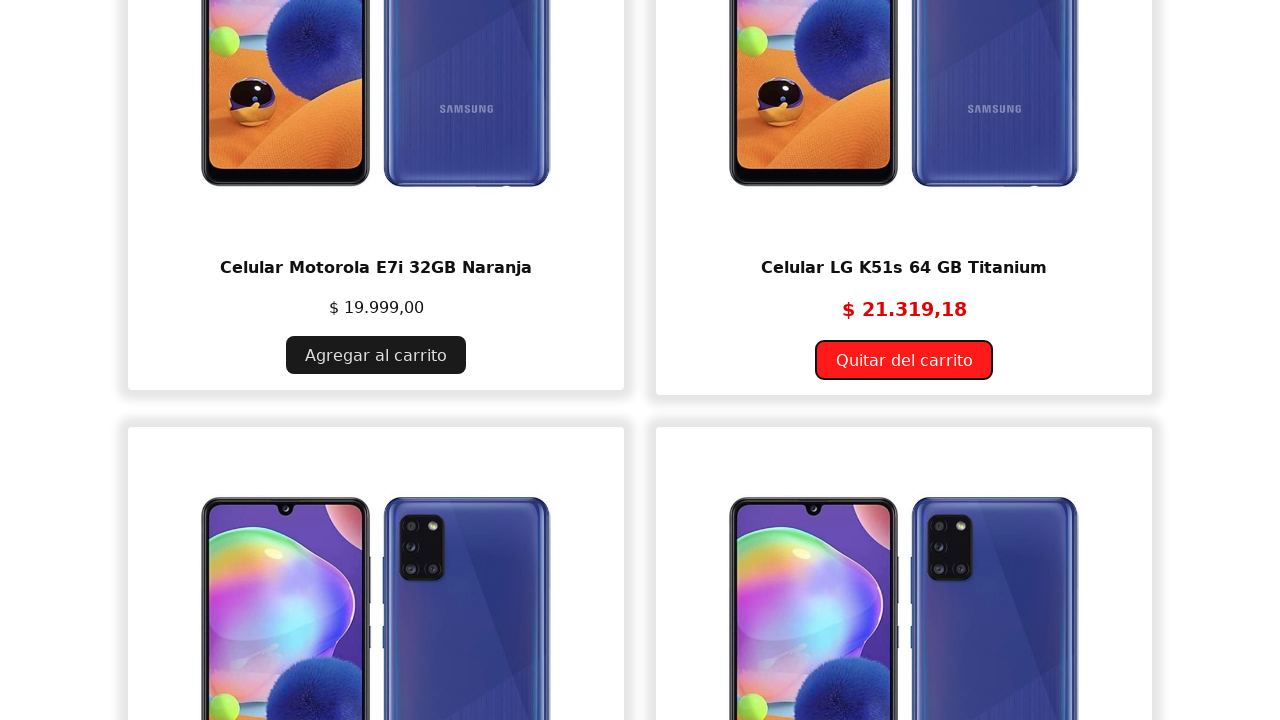

Added third product (Celular Samsung A01 Core 16GB) to cart at (376, 685) on internal:role=listitem >> internal:has-text="Celular Samsung A01 Core 16GB"i >> 
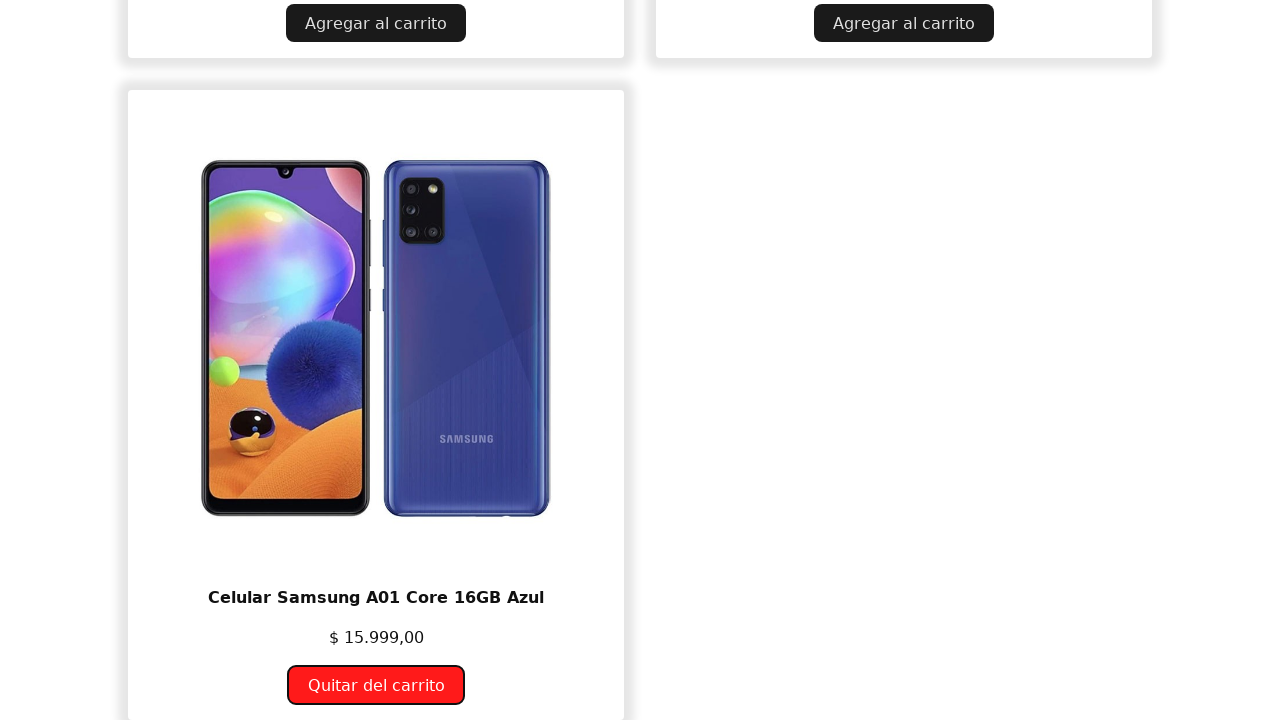

Verified cart updated to show 3 items
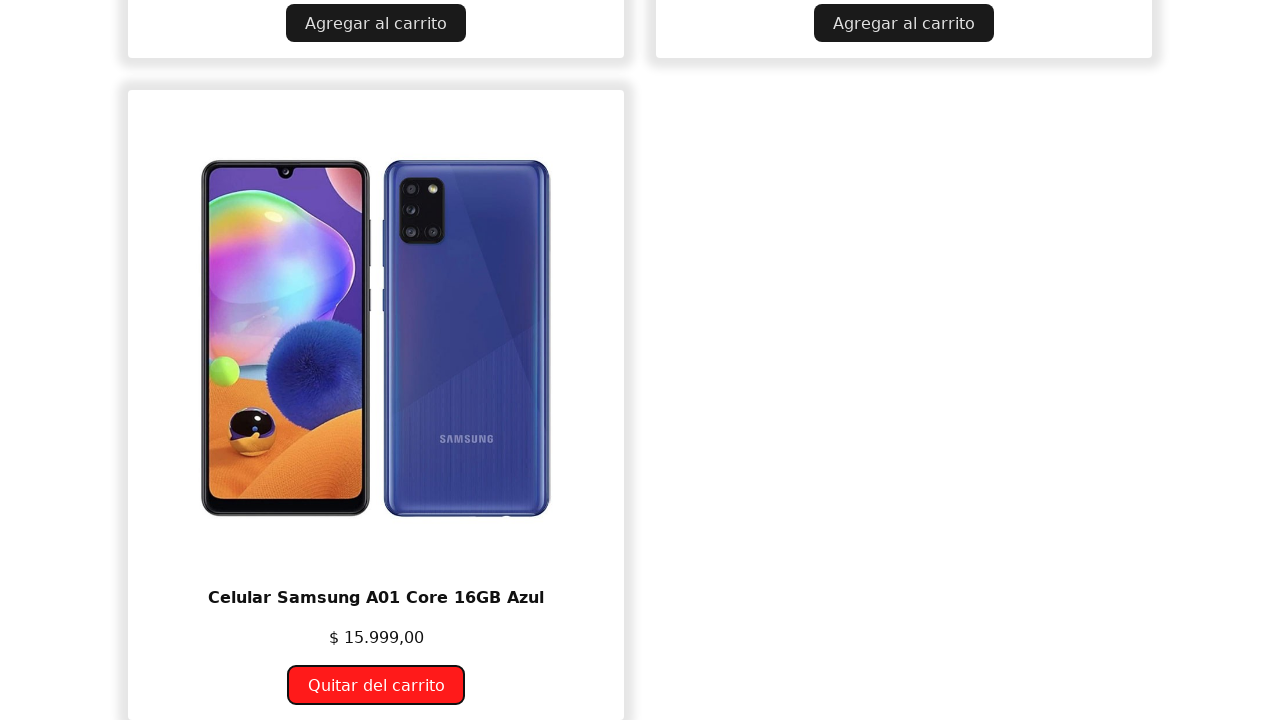

Navigated to shopping cart at (920, 46) on internal:role=link[name="Carrito (3)"i]
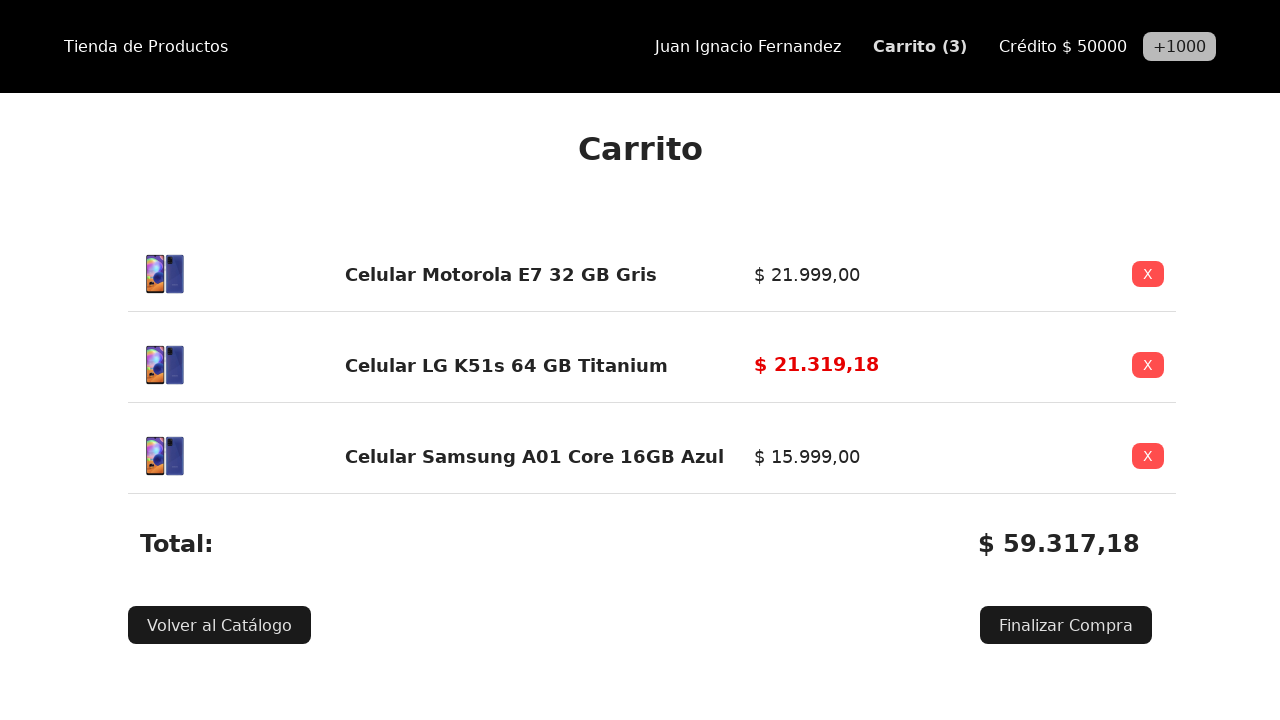

Clicked finalize purchase button at (1066, 625) on internal:role=button[name="Finalizar Compra"i]
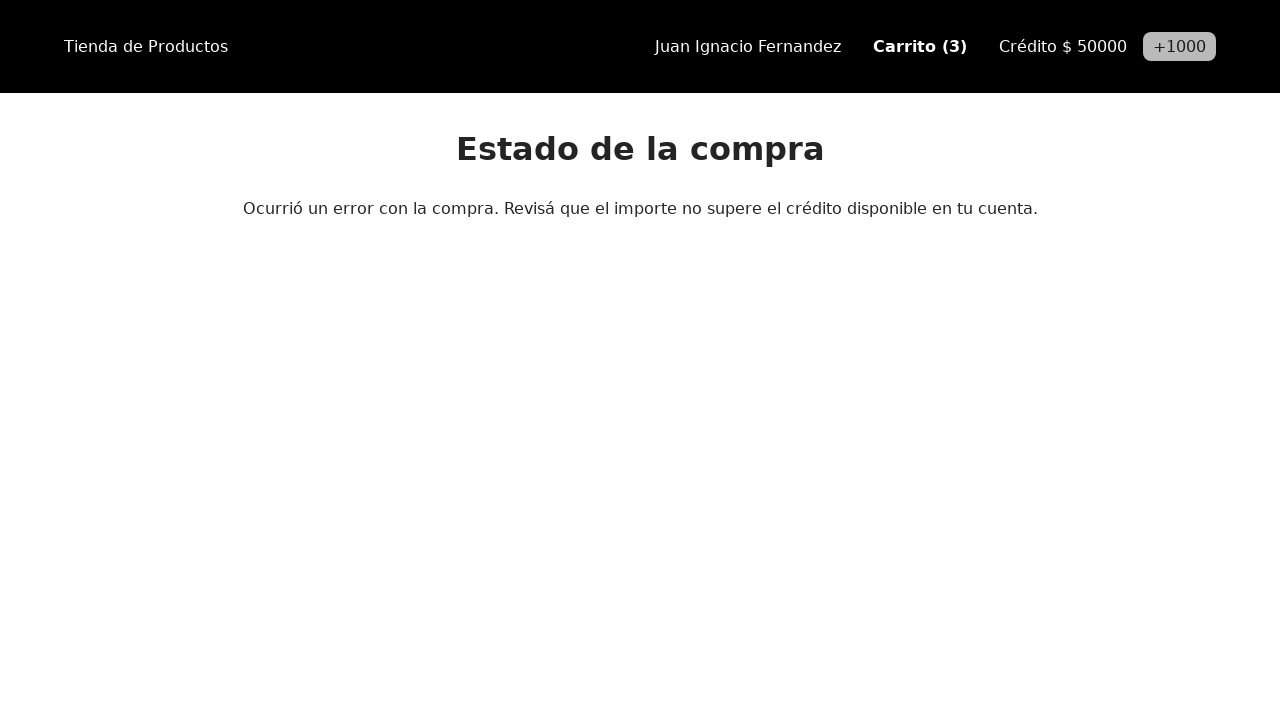

Verified error message displayed indicating purchase failed due to exceeding available credit
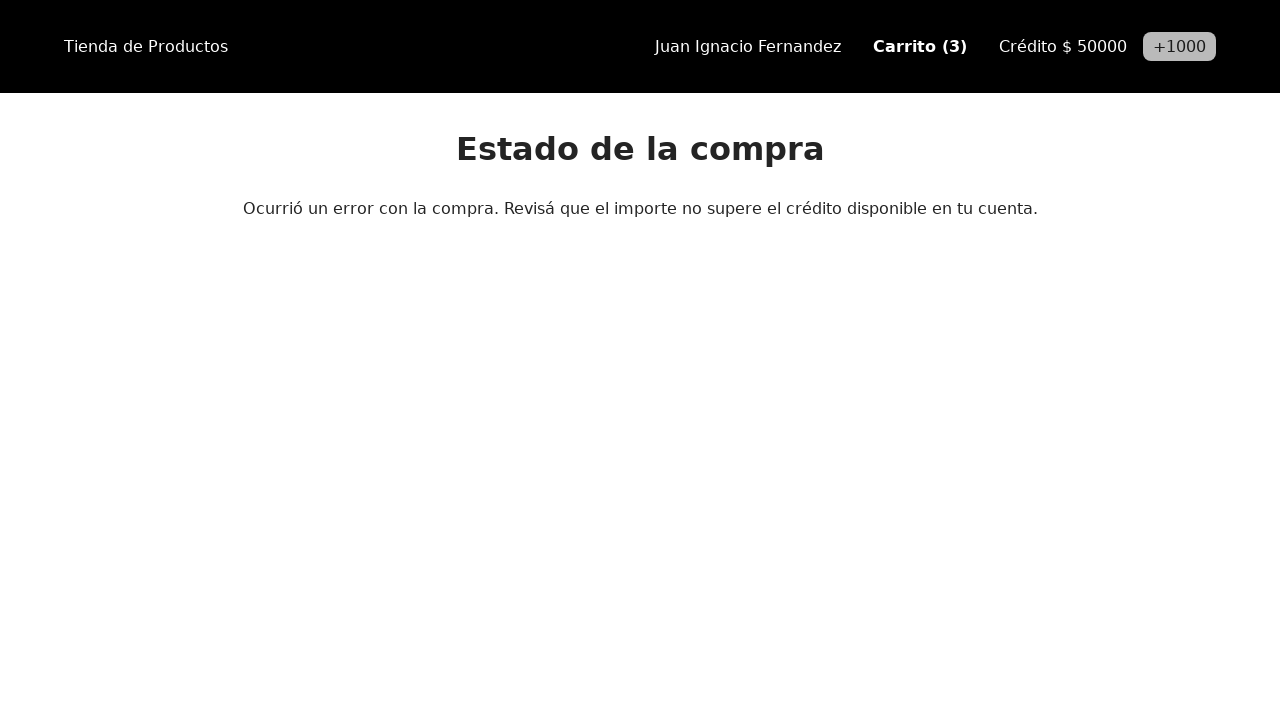

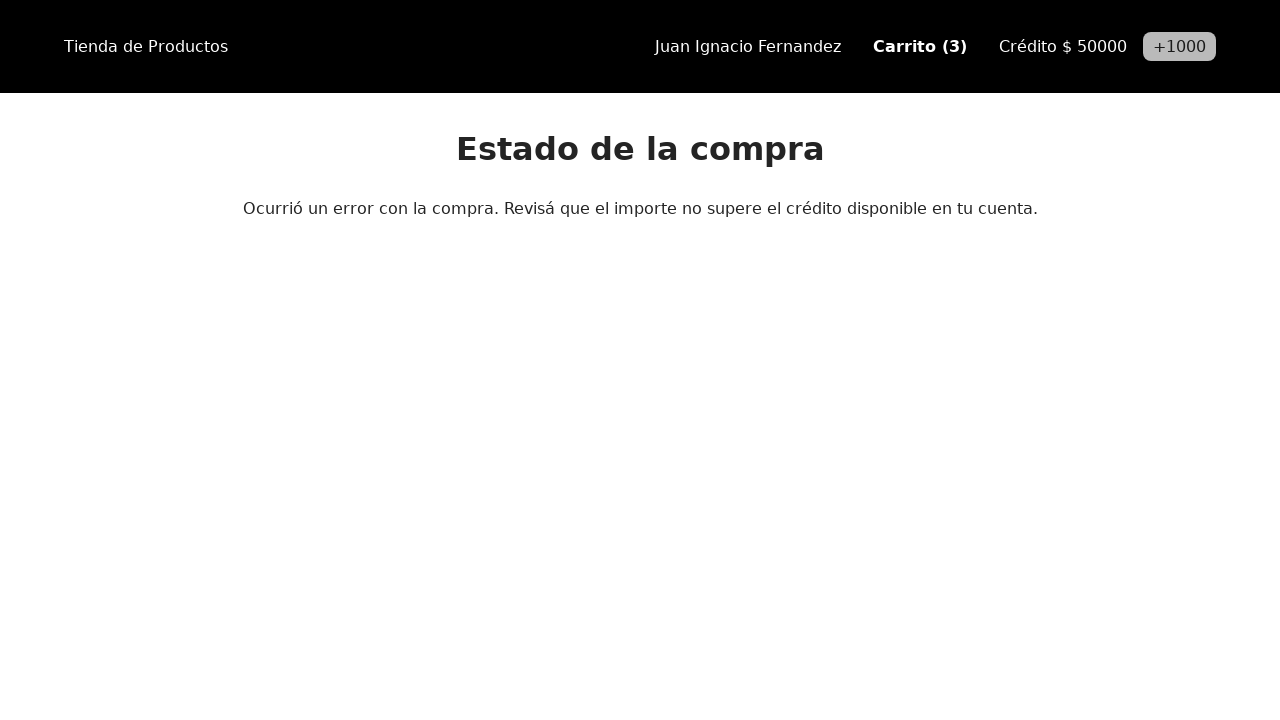